Tests the Greet-A-Cat page by verifying the greeting message displays correctly

Starting URL: https://cs1632.appspot.com/

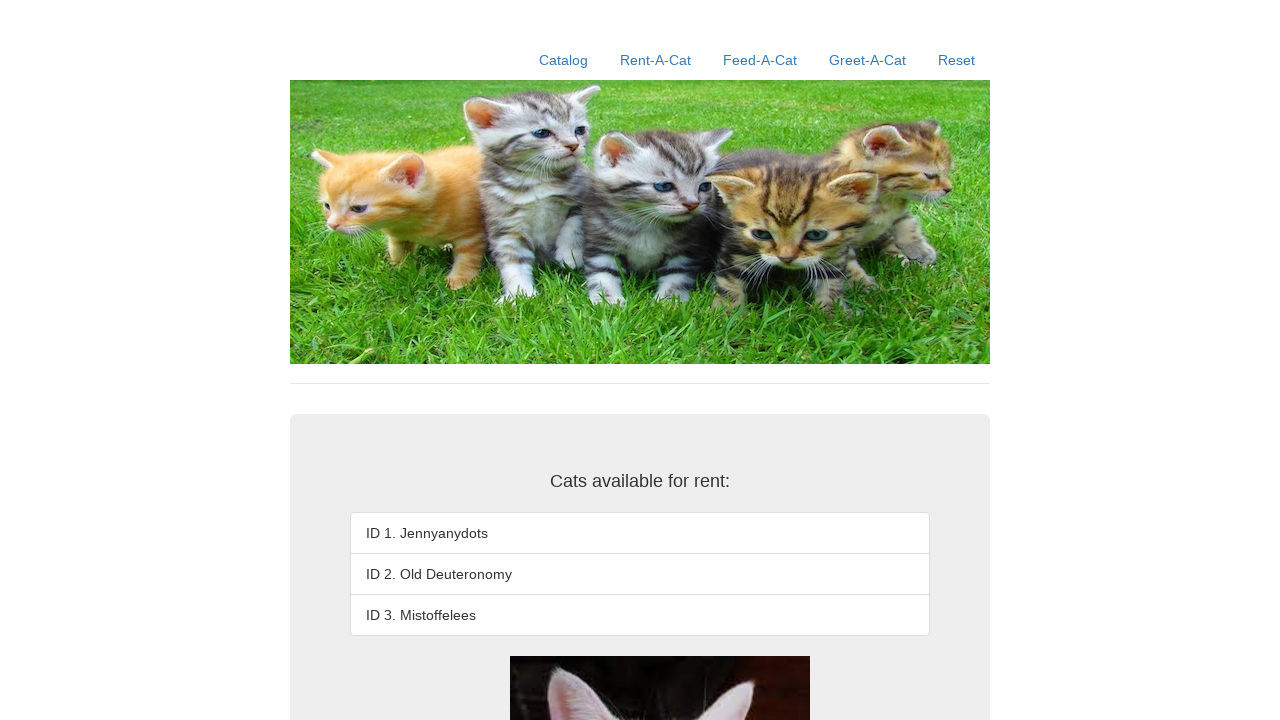

Set initial state cookies (1=false, 2=false, 3=false)
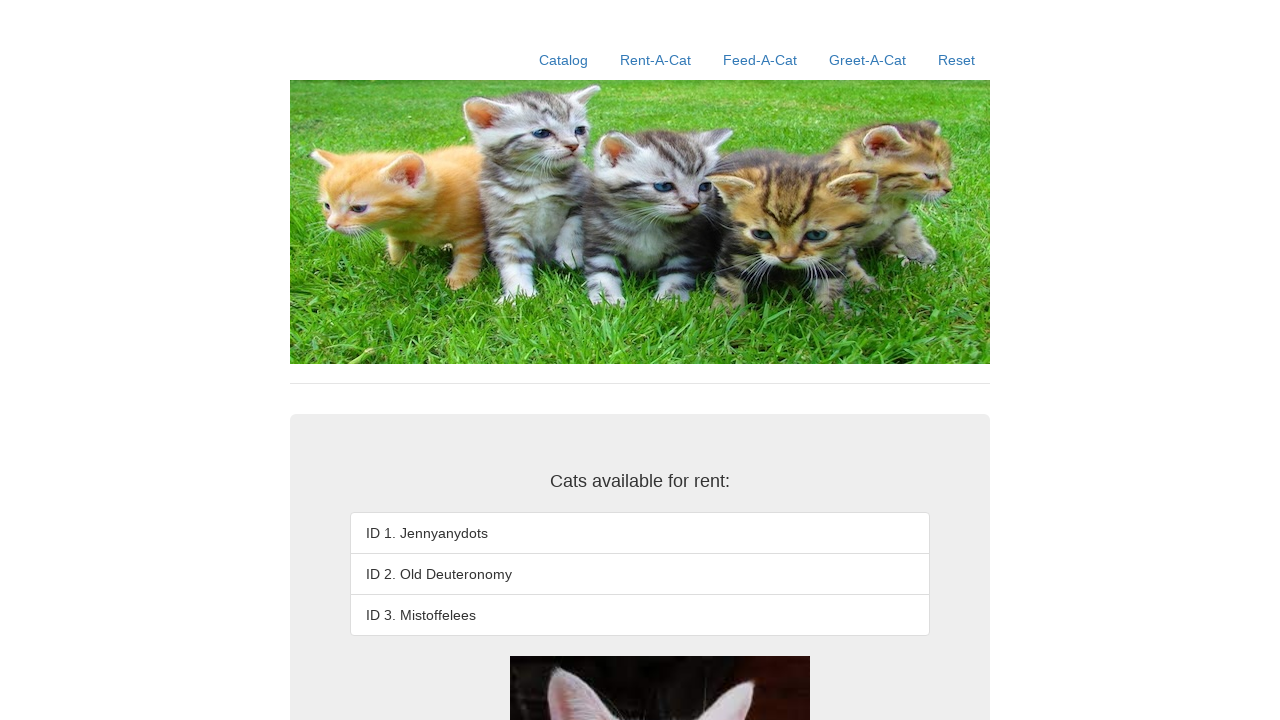

Clicked Greet-A-Cat link at (868, 60) on text=Greet-A-Cat
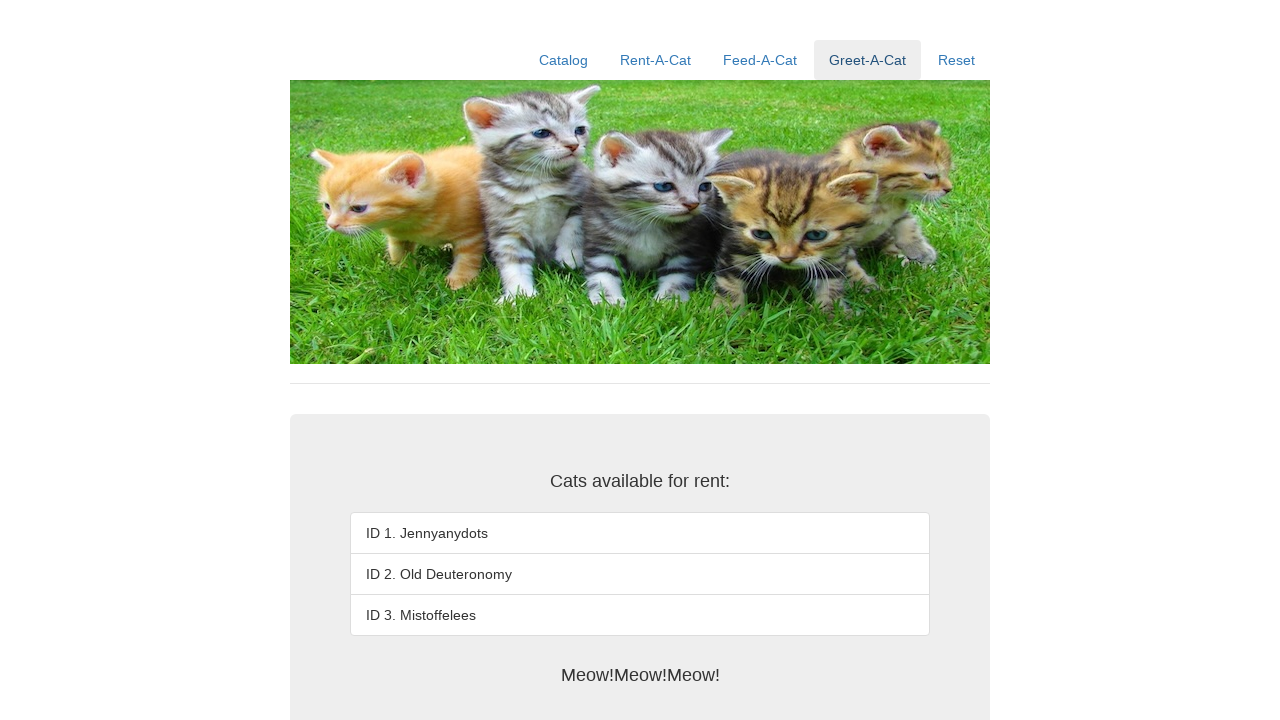

Waited for greeting message to display in #greeting h4 element
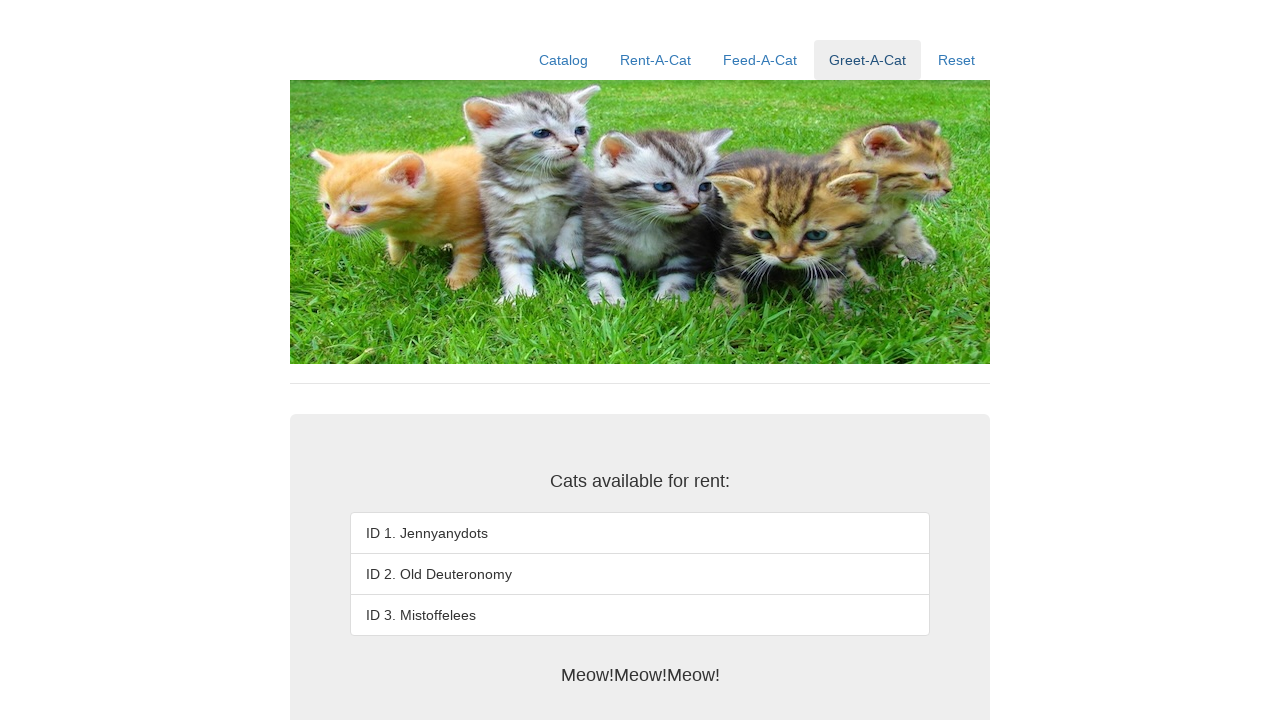

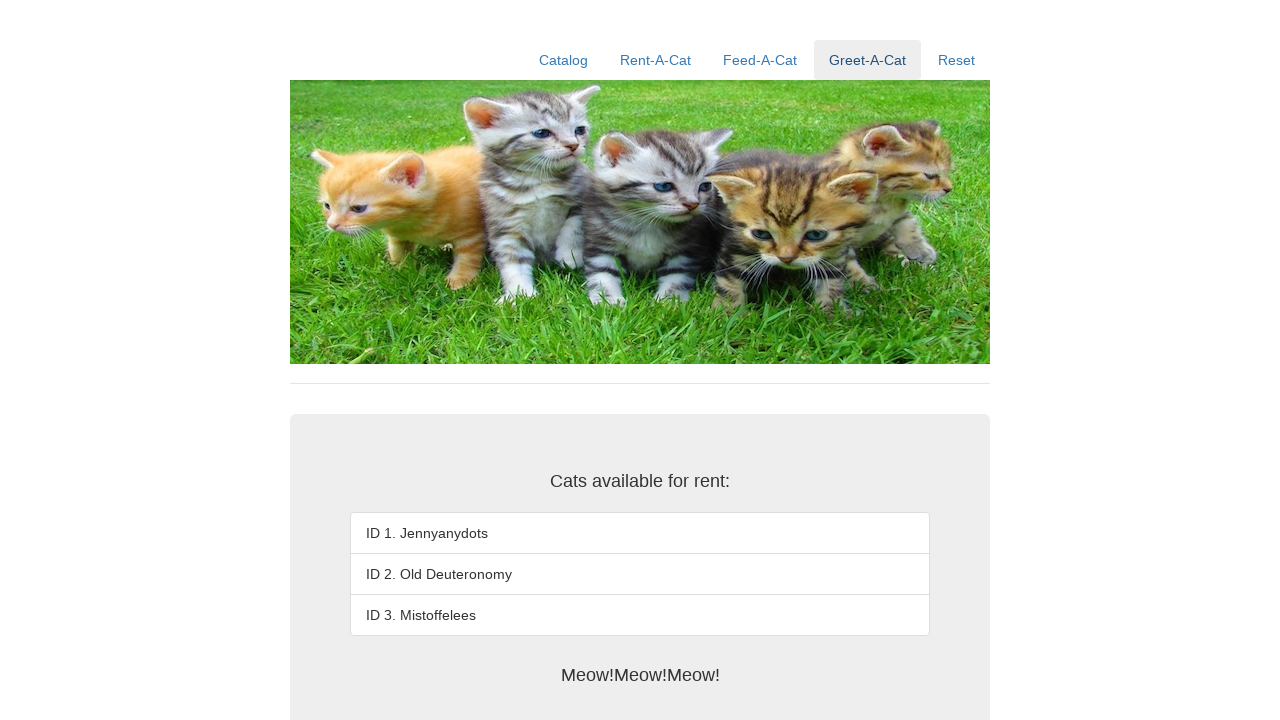